Tests the Add/Remove Elements functionality by clicking to add multiple elements and then removing some of them, verifying the dynamic element creation and deletion on the page.

Starting URL: http://the-internet.herokuapp.com/

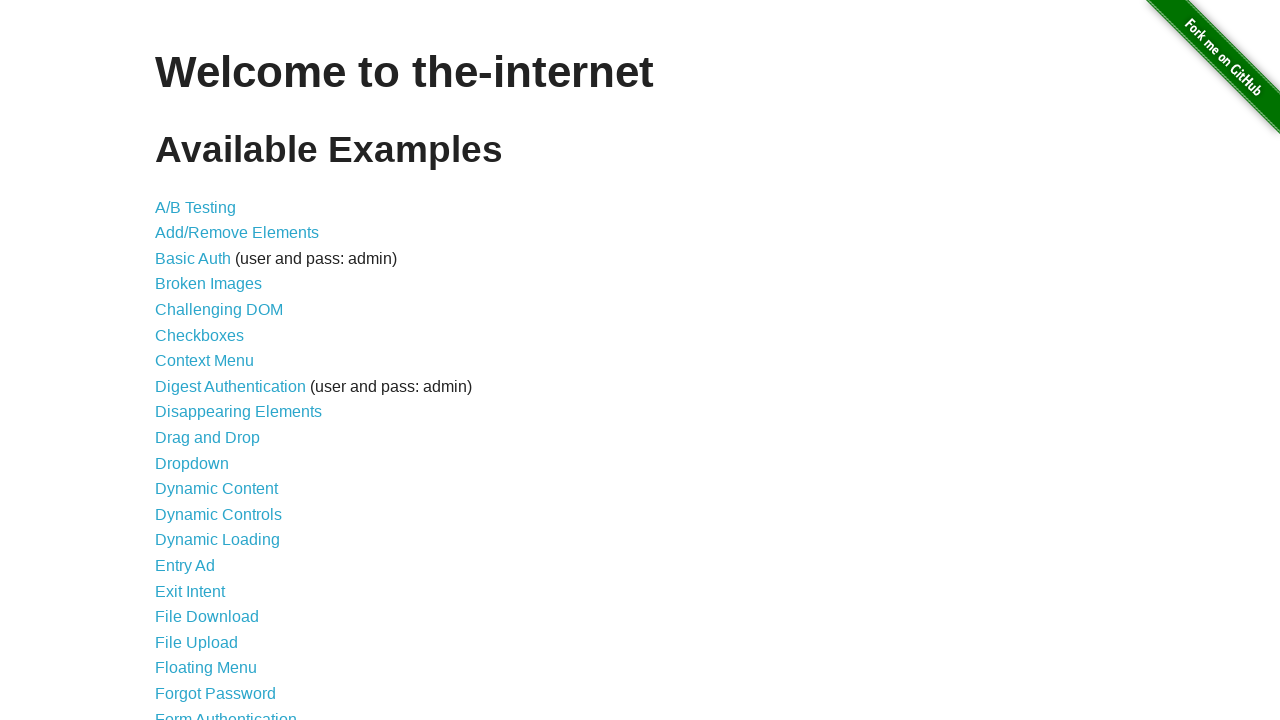

Clicked 'Add/Remove Elements' link to navigate to test page at (237, 233) on text=Add/Remove Elements
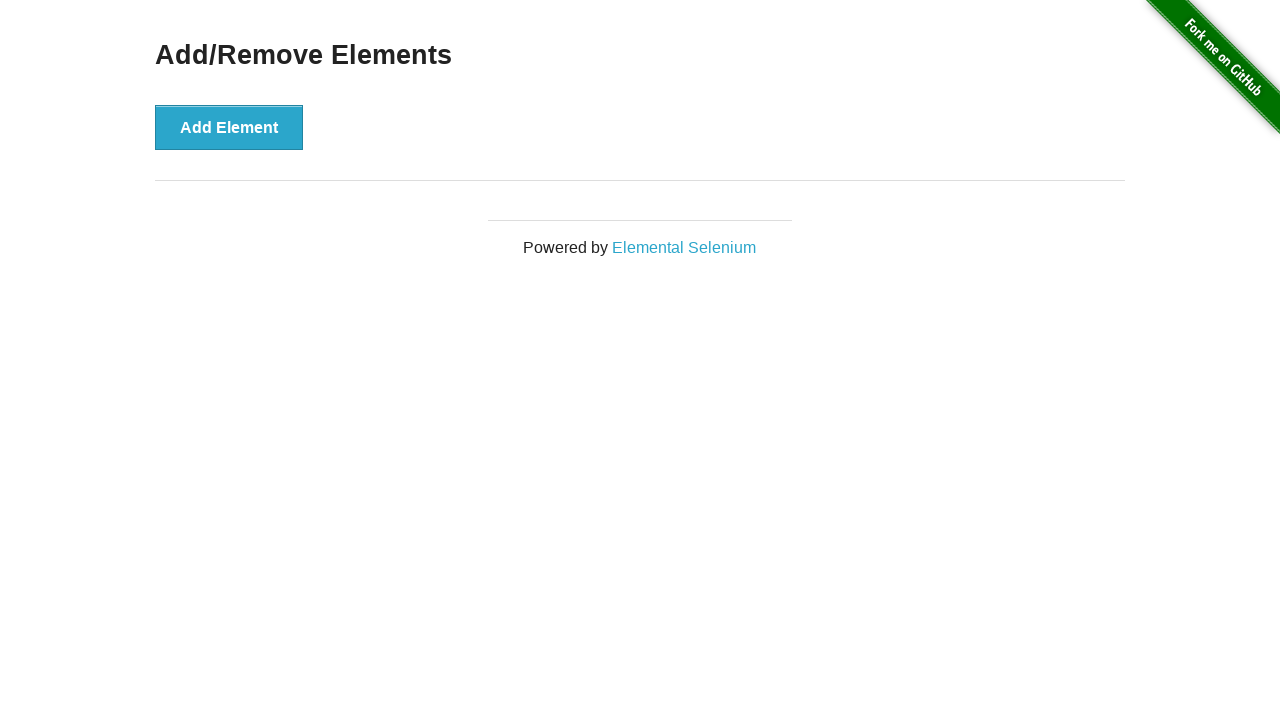

Add Element button became visible
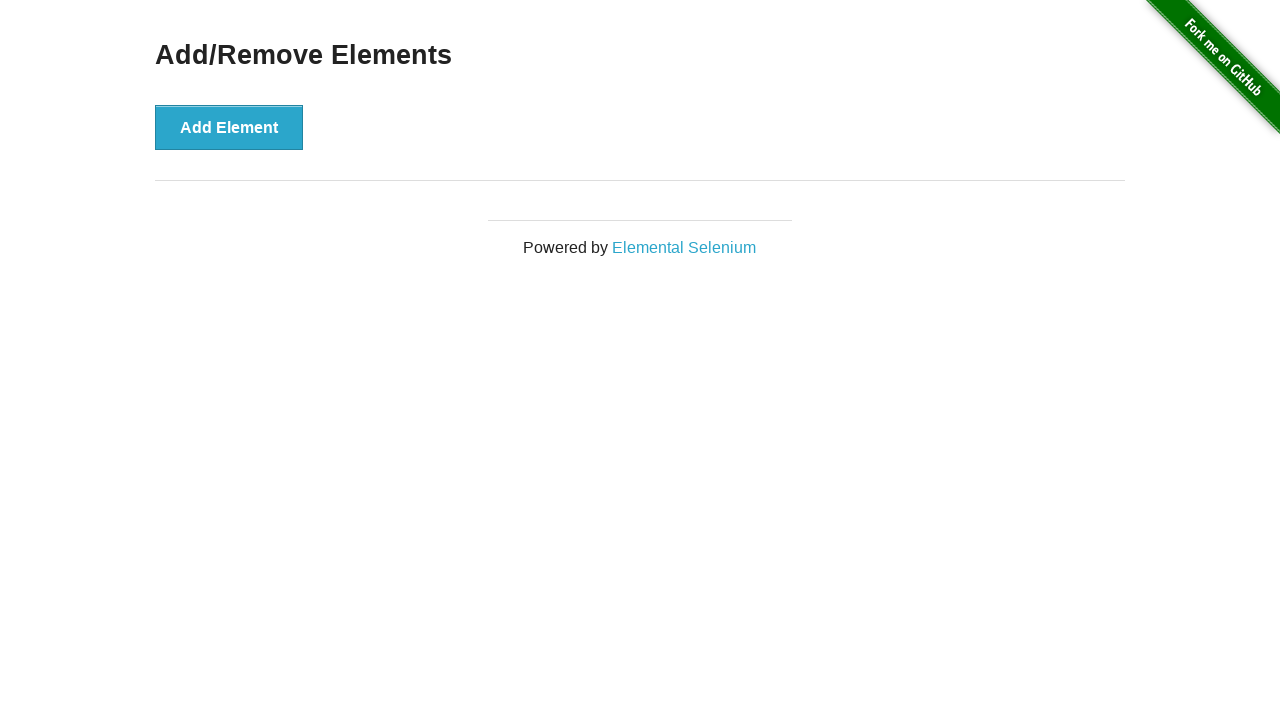

Clicked Add Element button (click 1 of 5) at (229, 127) on xpath=//button[text()='Add Element']
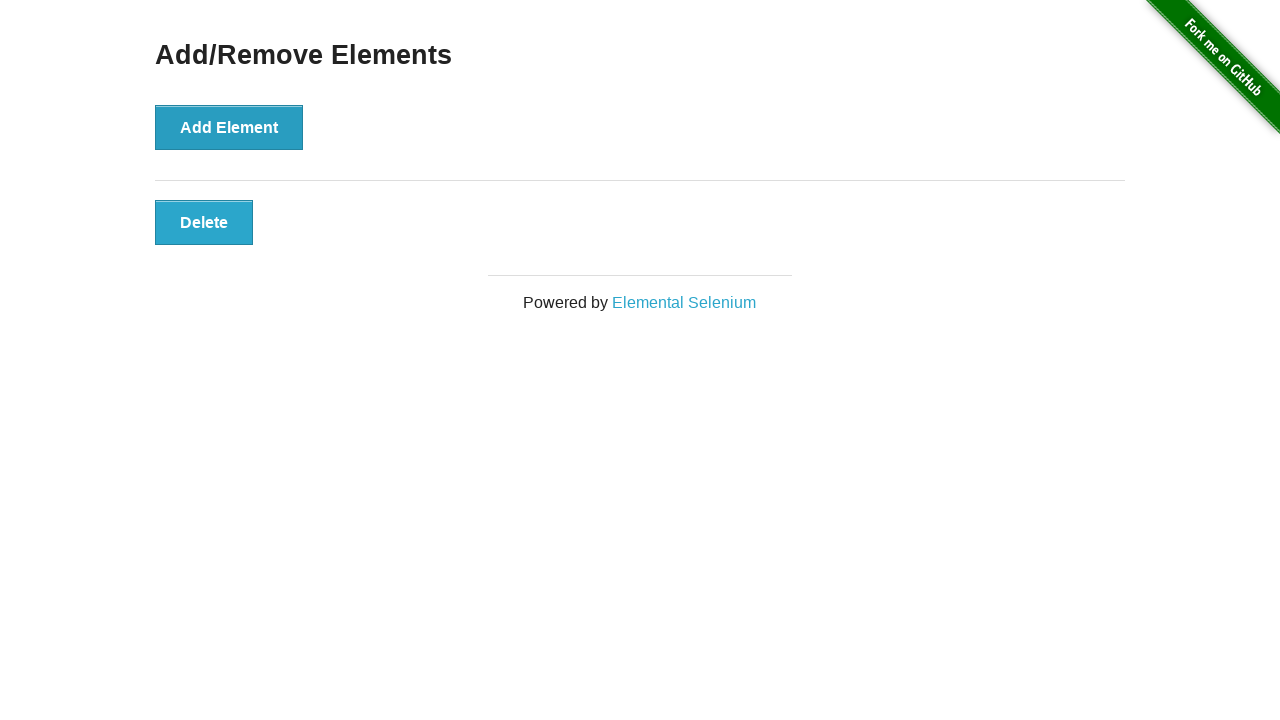

Clicked Add Element button (click 2 of 5) at (229, 127) on xpath=//button[text()='Add Element']
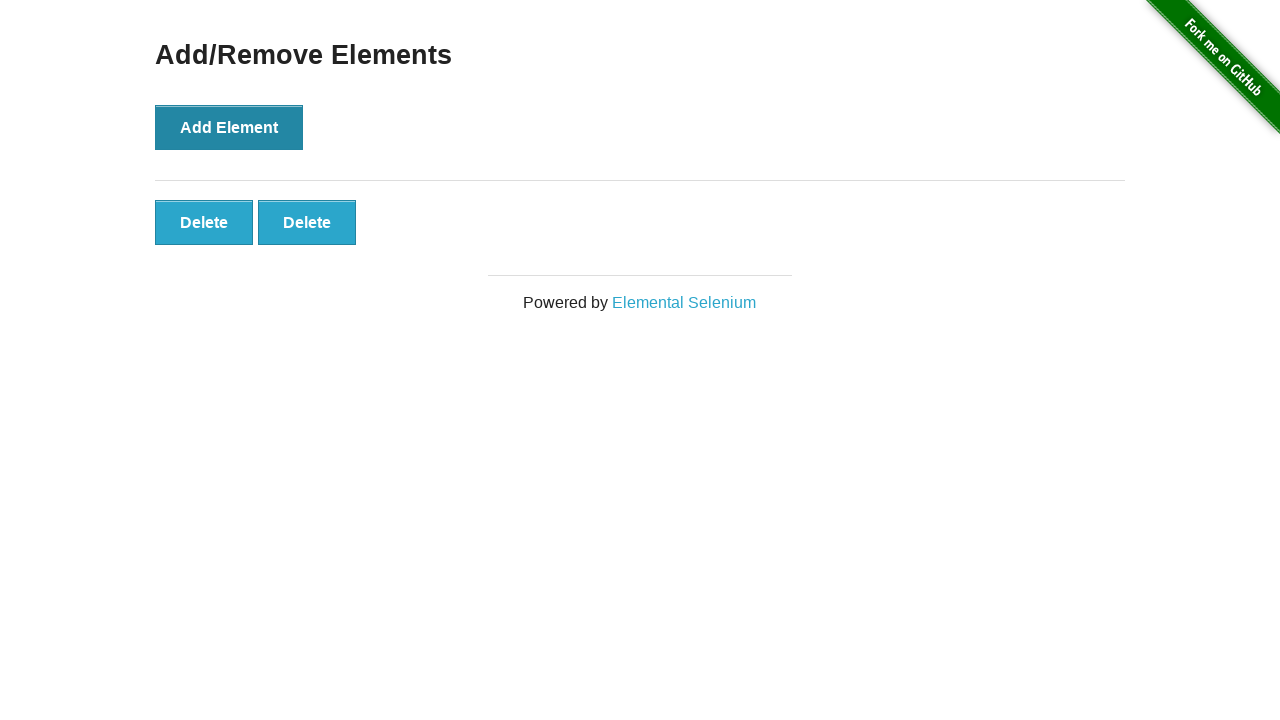

Clicked Add Element button (click 3 of 5) at (229, 127) on xpath=//button[text()='Add Element']
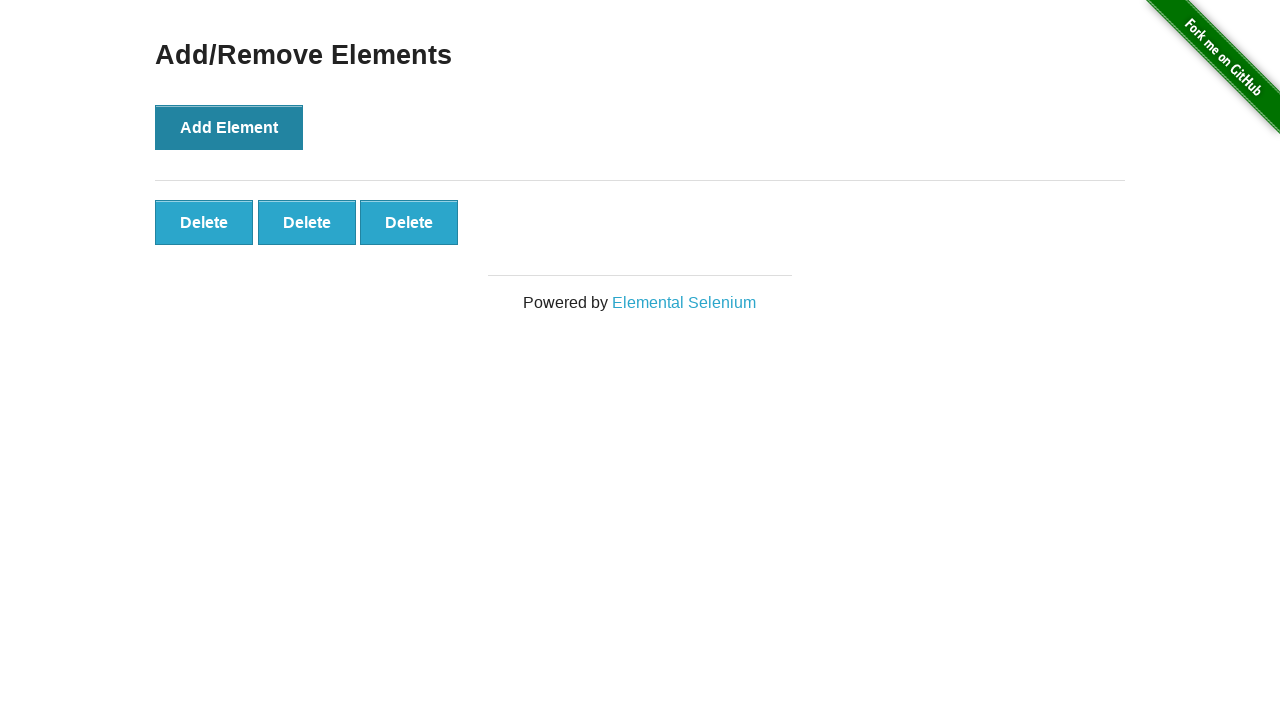

Clicked Add Element button (click 4 of 5) at (229, 127) on xpath=//button[text()='Add Element']
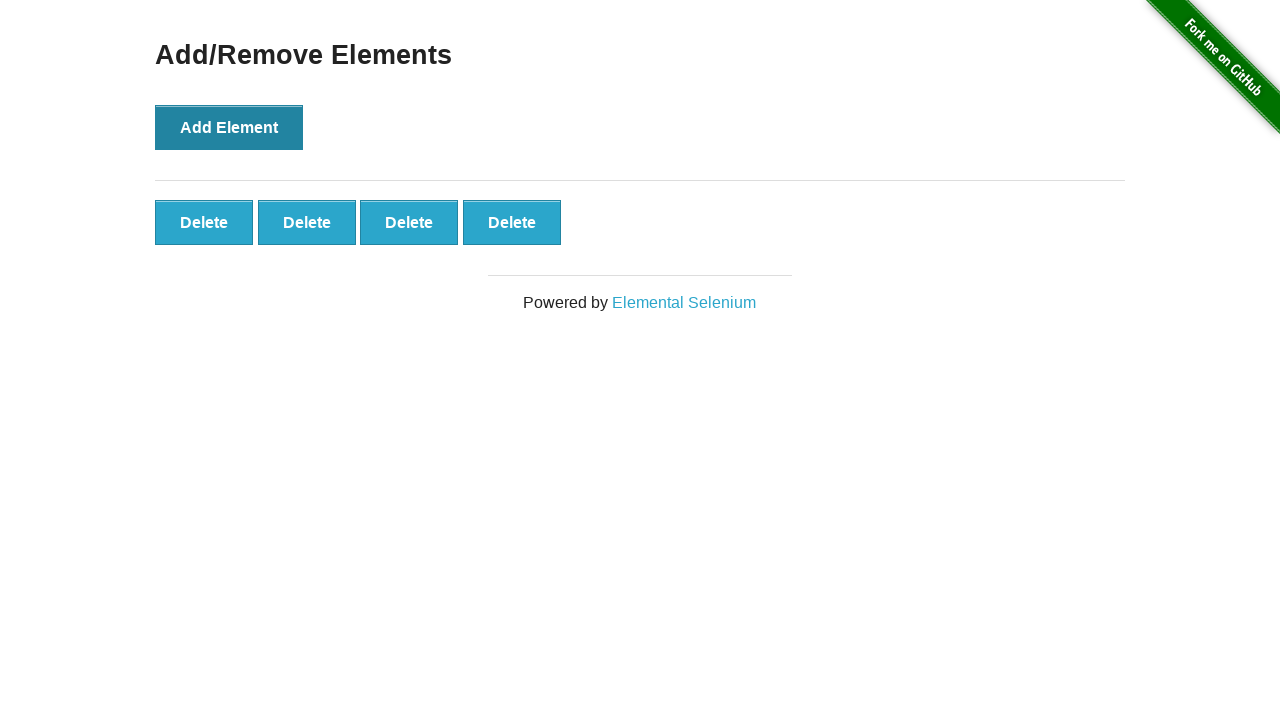

Clicked Add Element button (click 5 of 5) at (229, 127) on xpath=//button[text()='Add Element']
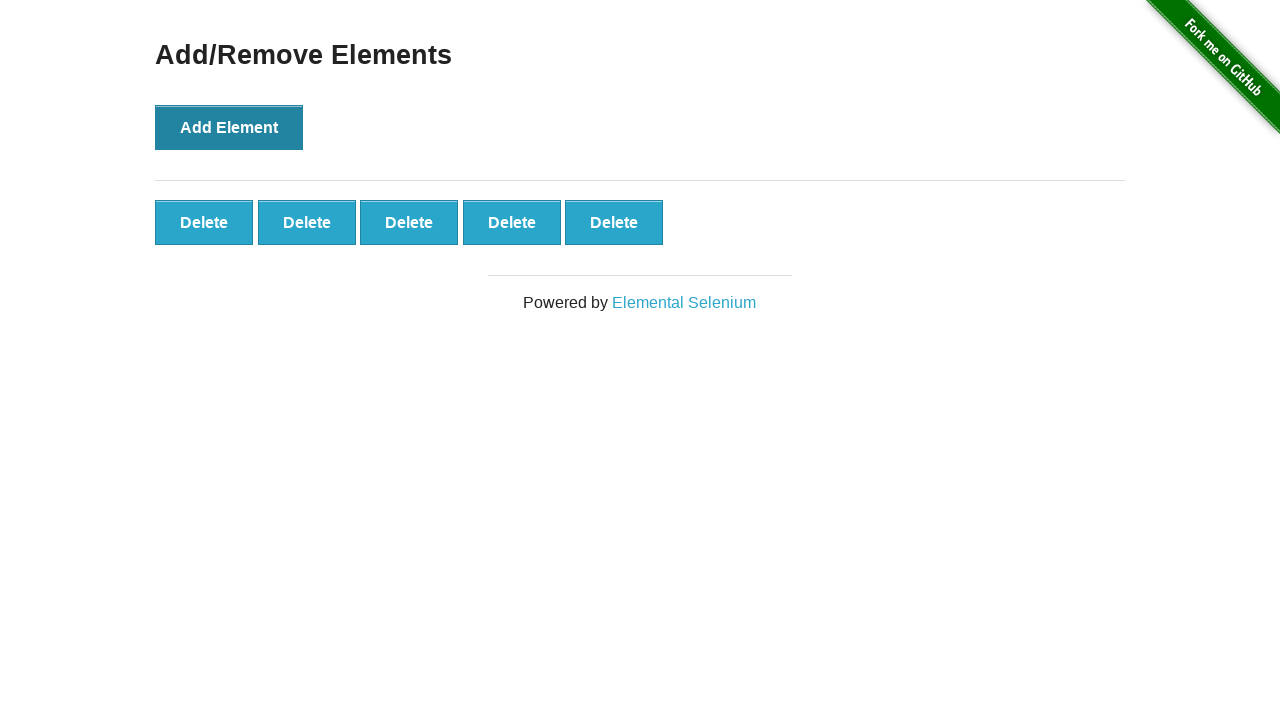

Delete buttons appeared after adding elements
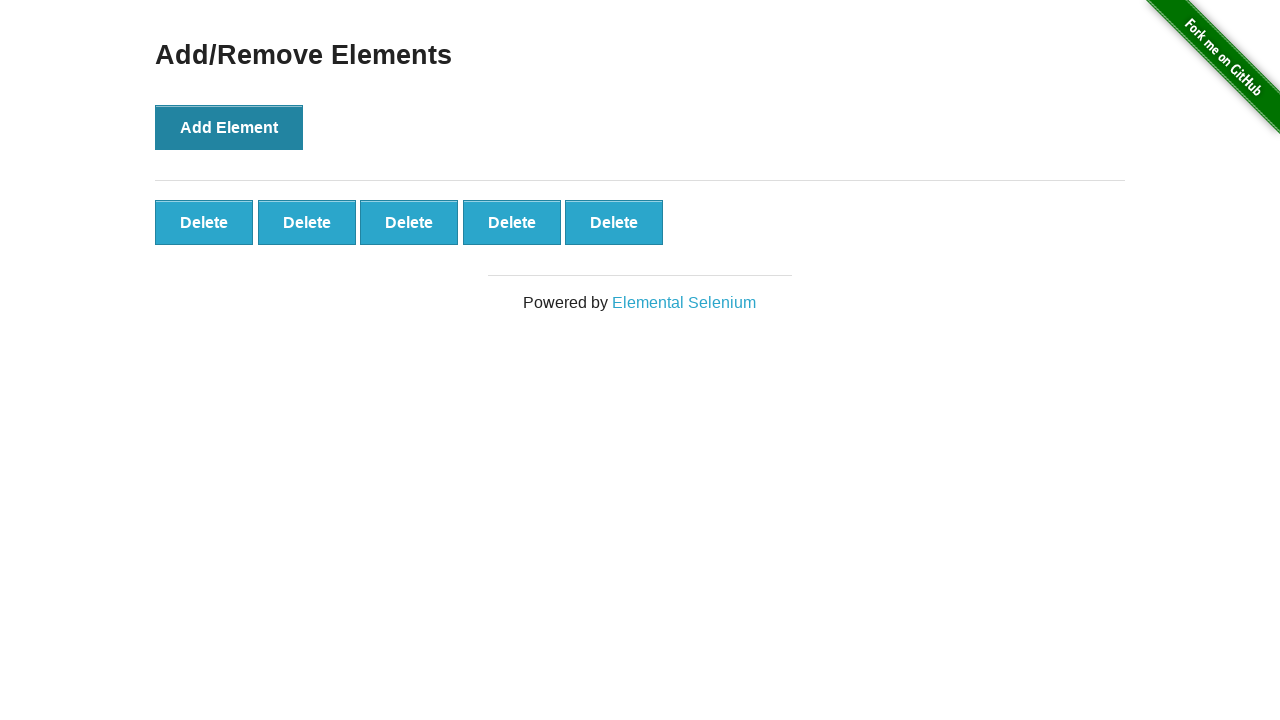

Clicked Delete button to remove element (removal 1 of 3) at (204, 222) on #elements button >> nth=0
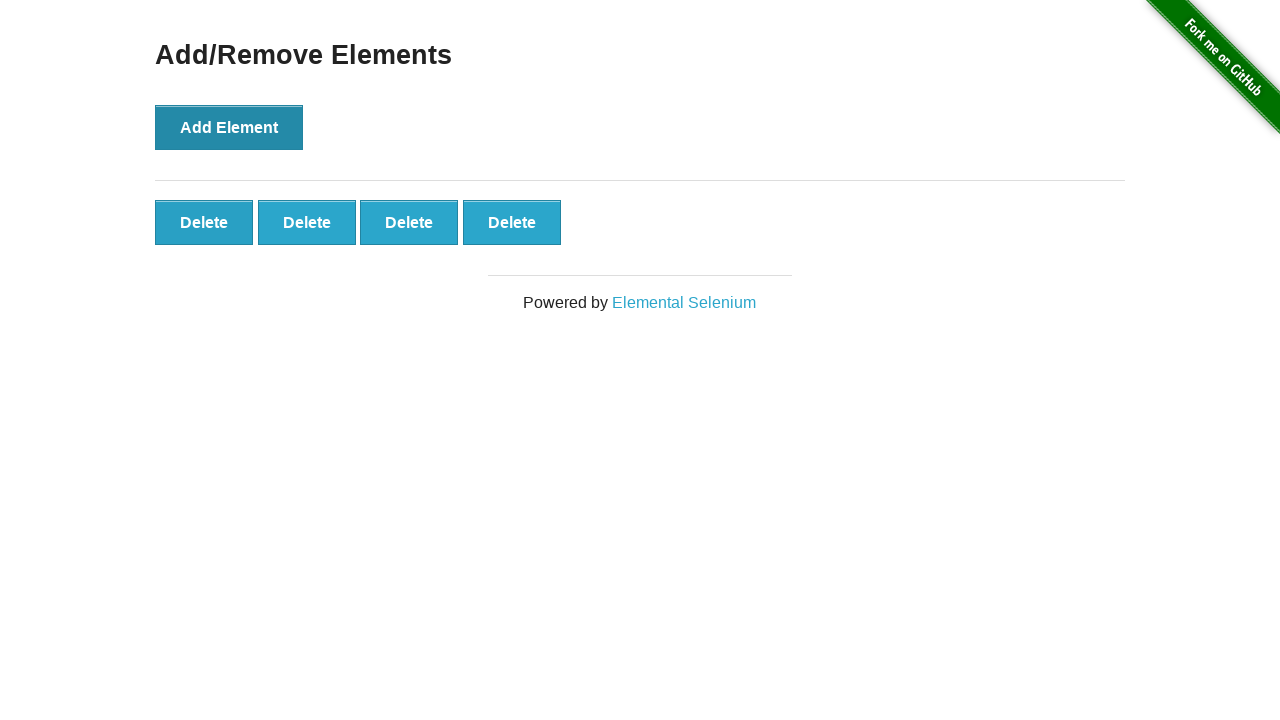

Clicked Delete button to remove element (removal 2 of 3) at (204, 222) on #elements button >> nth=0
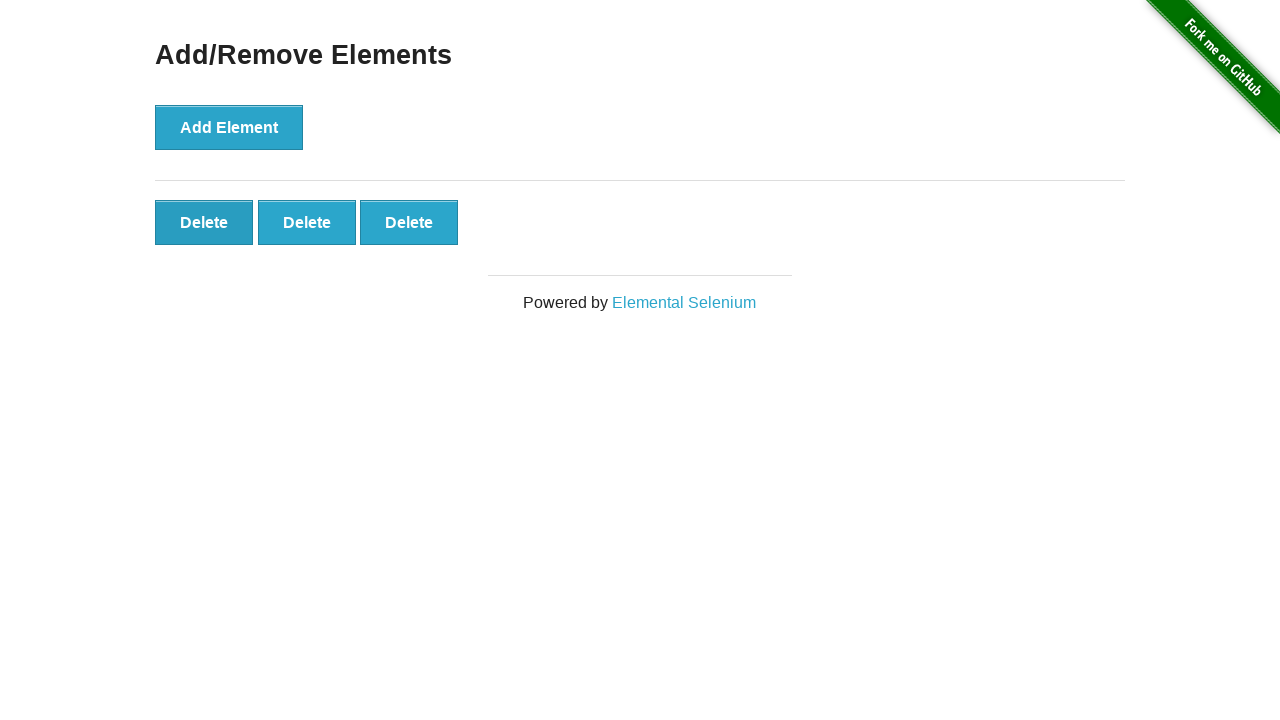

Clicked Delete button to remove element (removal 3 of 3) at (204, 222) on #elements button >> nth=0
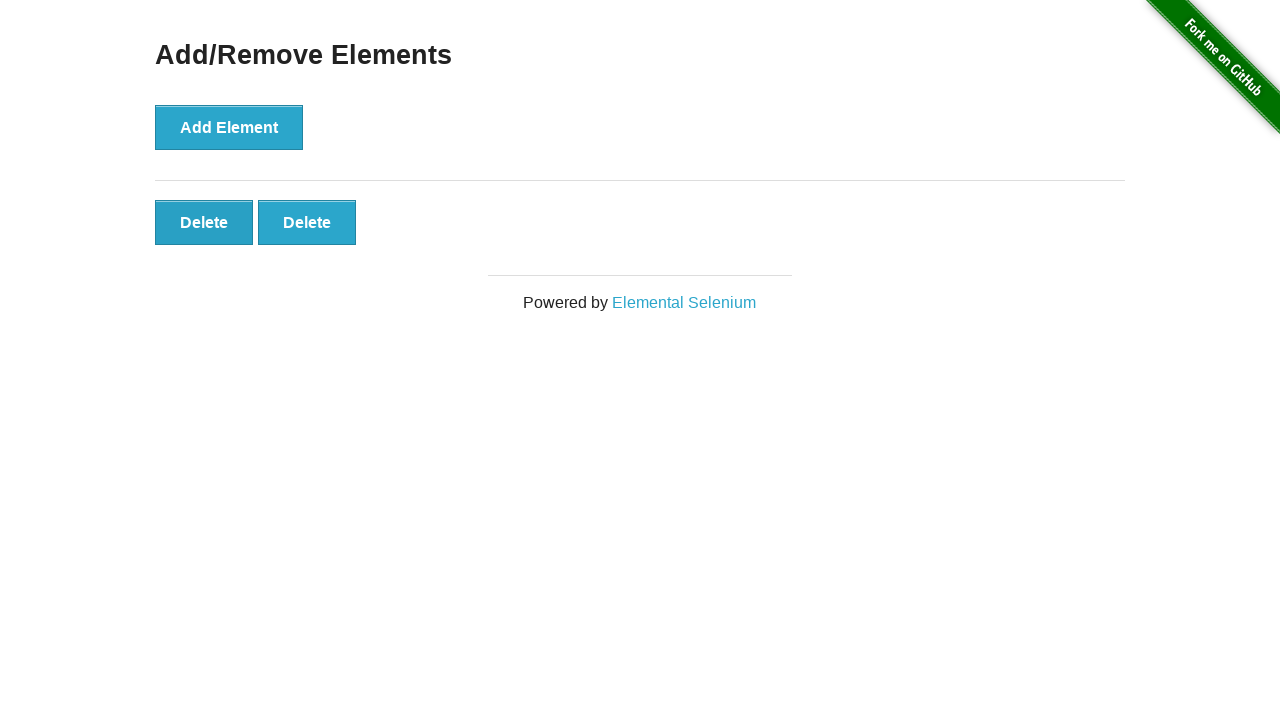

Verified remaining delete buttons are visible after removals
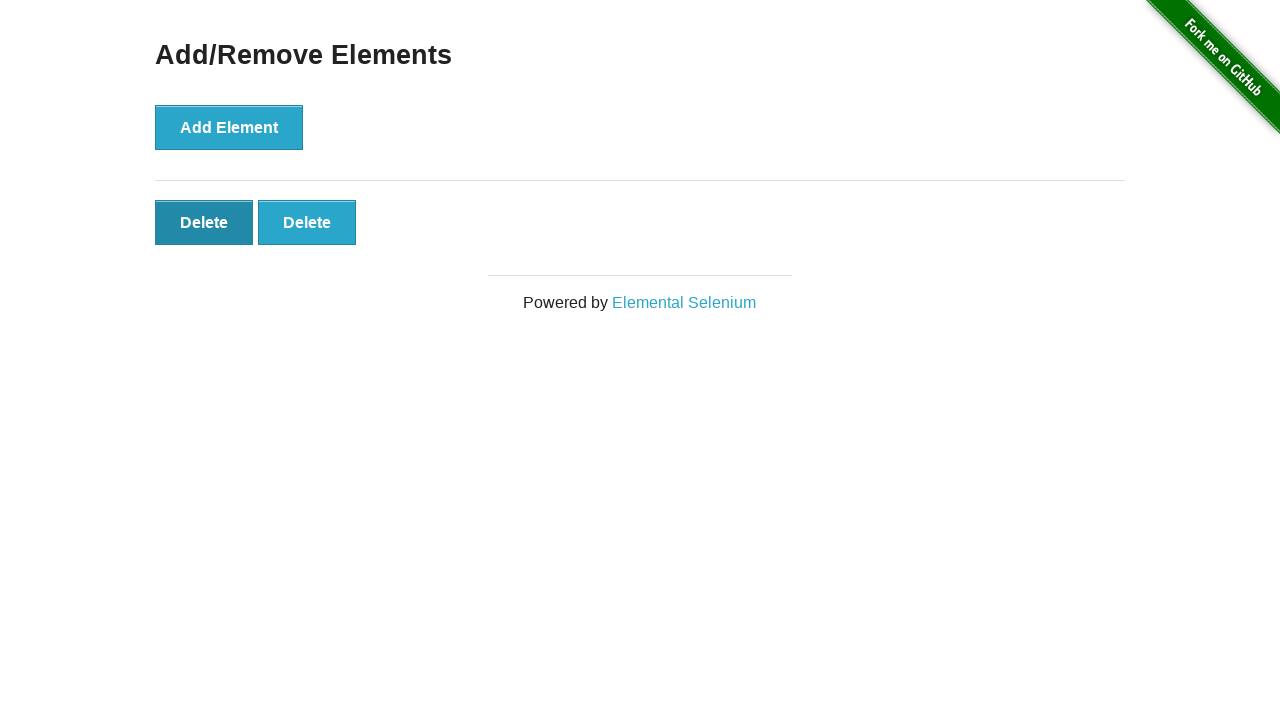

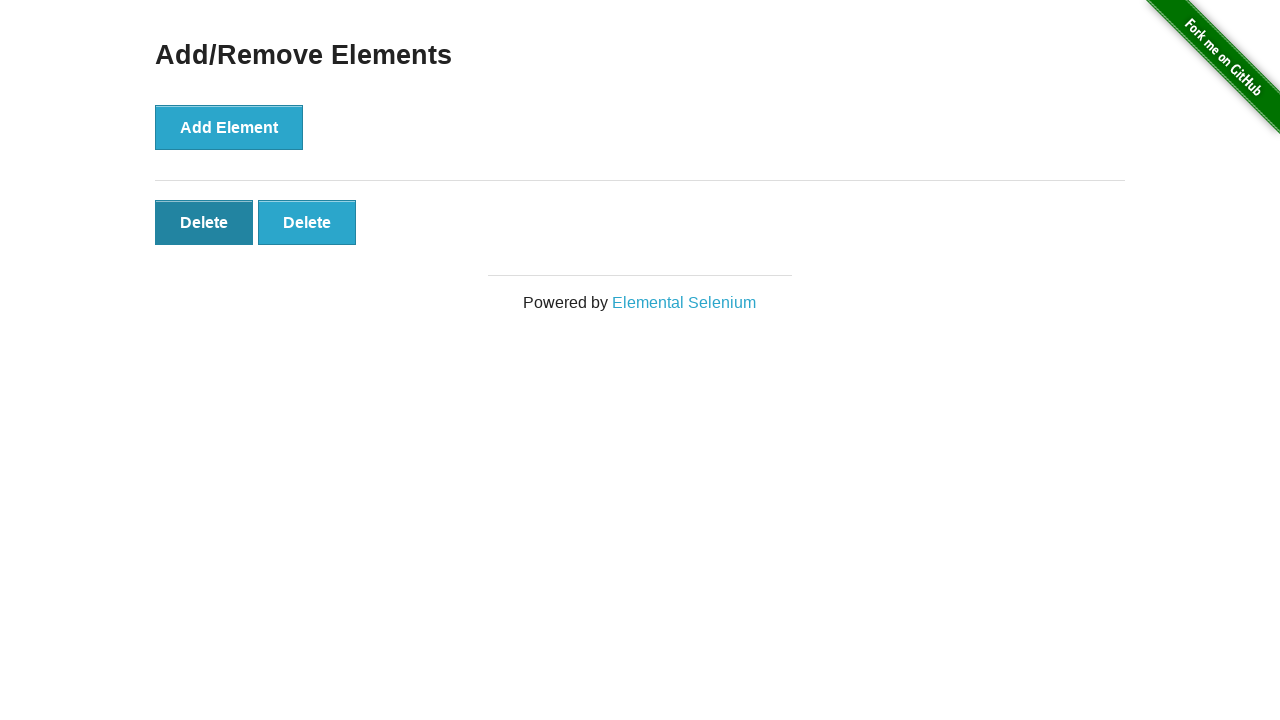